Tests product search and add to cart functionality by searching for a MacBook, selecting it, and adding it to the shopping cart

Starting URL: http://opencart.abstracta.us/

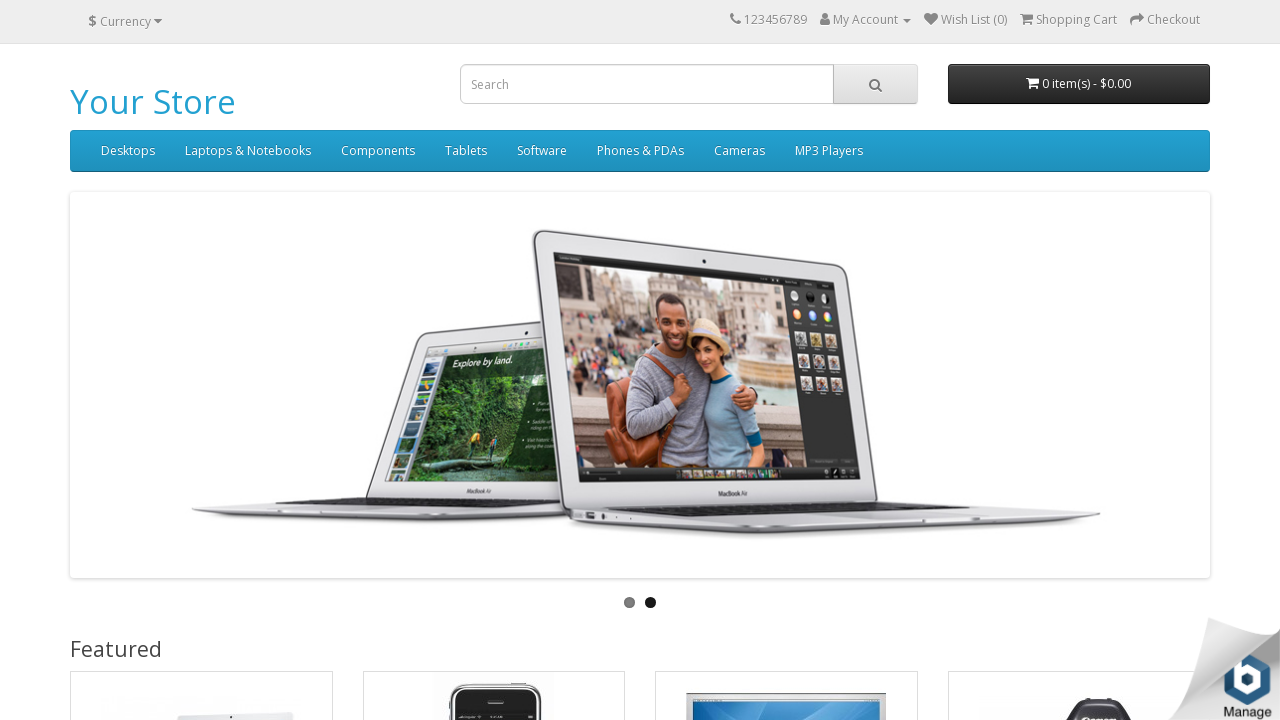

Filled search field with 'Macbook' on //*[@id='search']/input
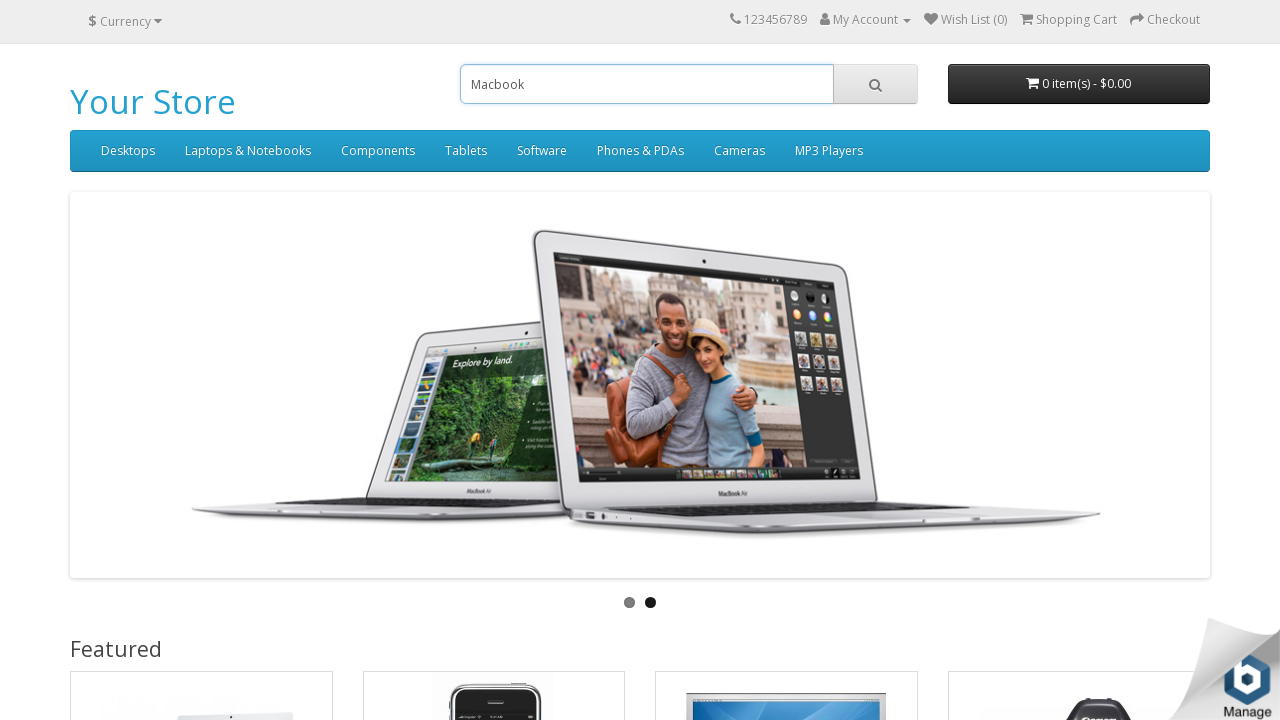

Clicked search button to search for MacBook at (875, 84) on xpath=//*[@id='search']/span/button
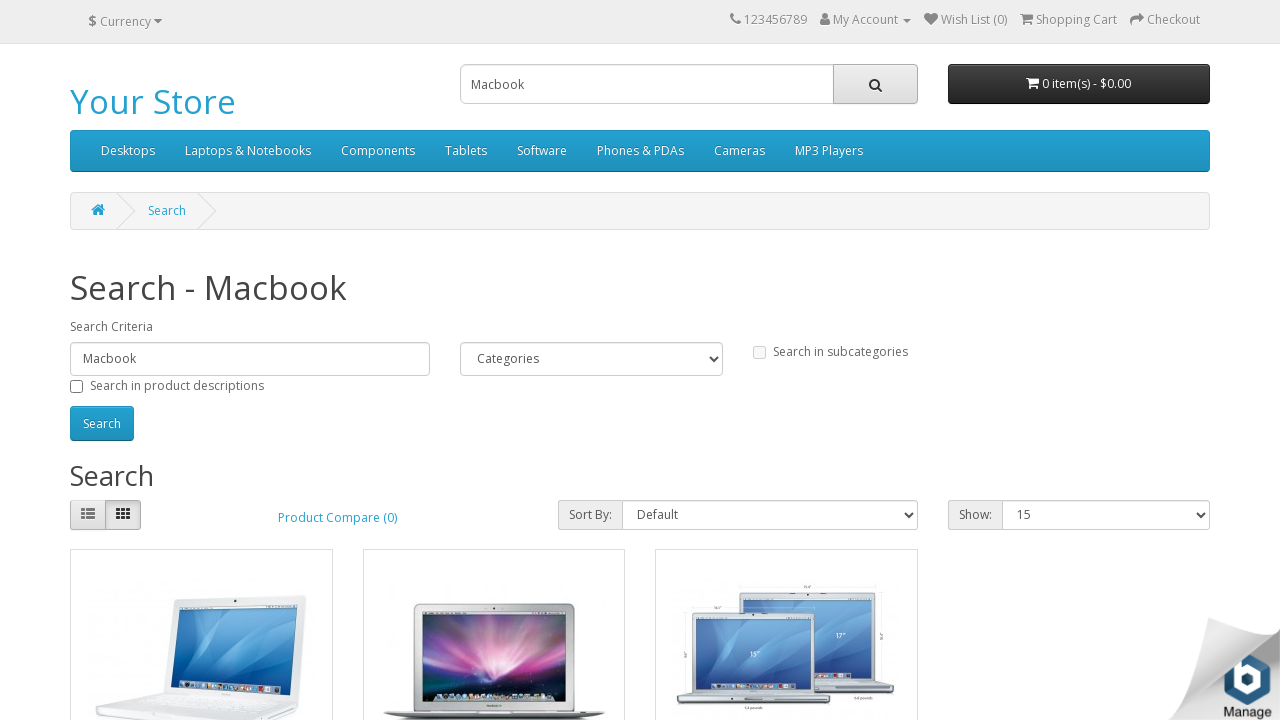

Search results loaded and became visible
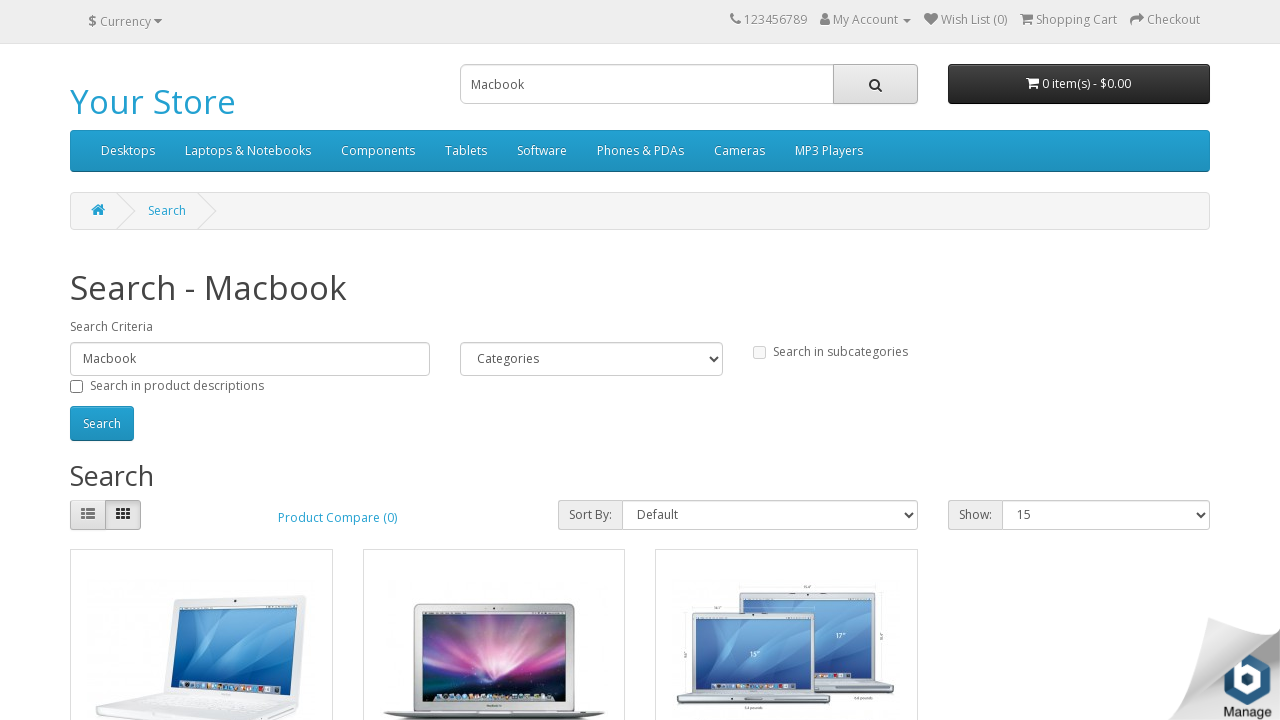

Clicked on first MacBook product in search results at (126, 360) on xpath=//*[@id='content']/div[3]/div[1]/div/div[2]/div[1]/h4/a
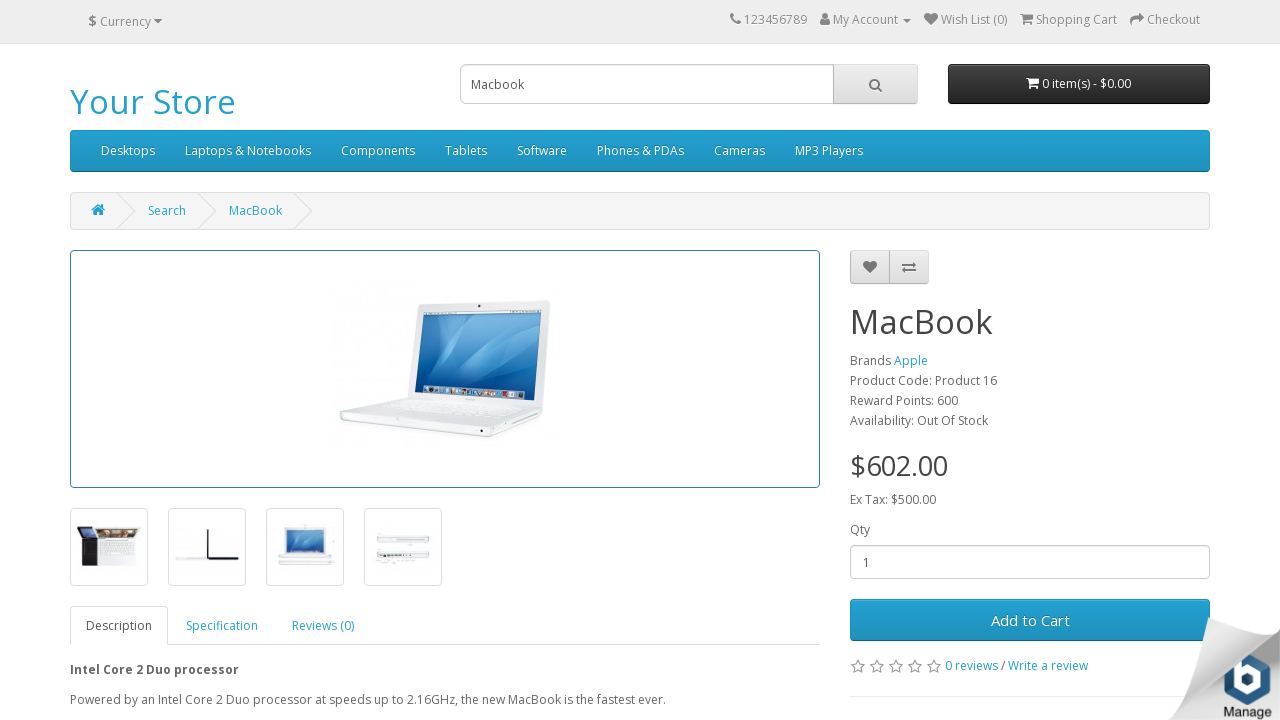

Cleared quantity field on //*[@id='input-quantity']
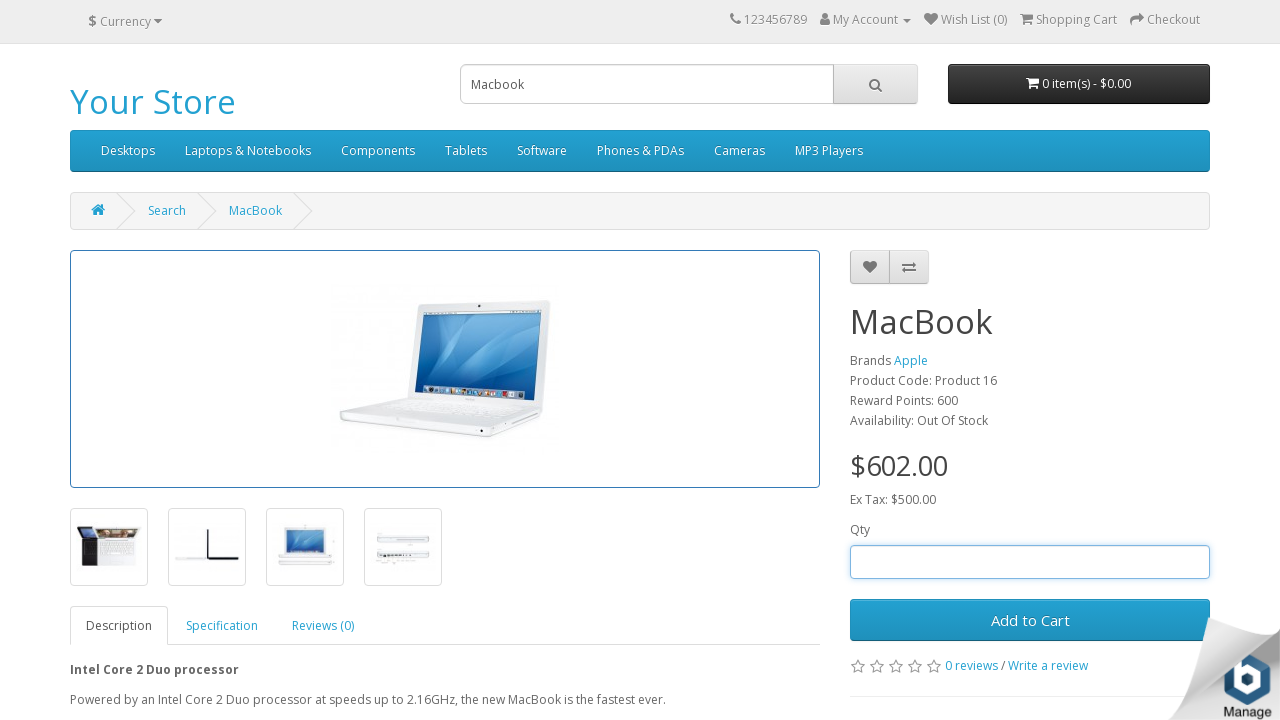

Set quantity to 100 on //*[@id='input-quantity']
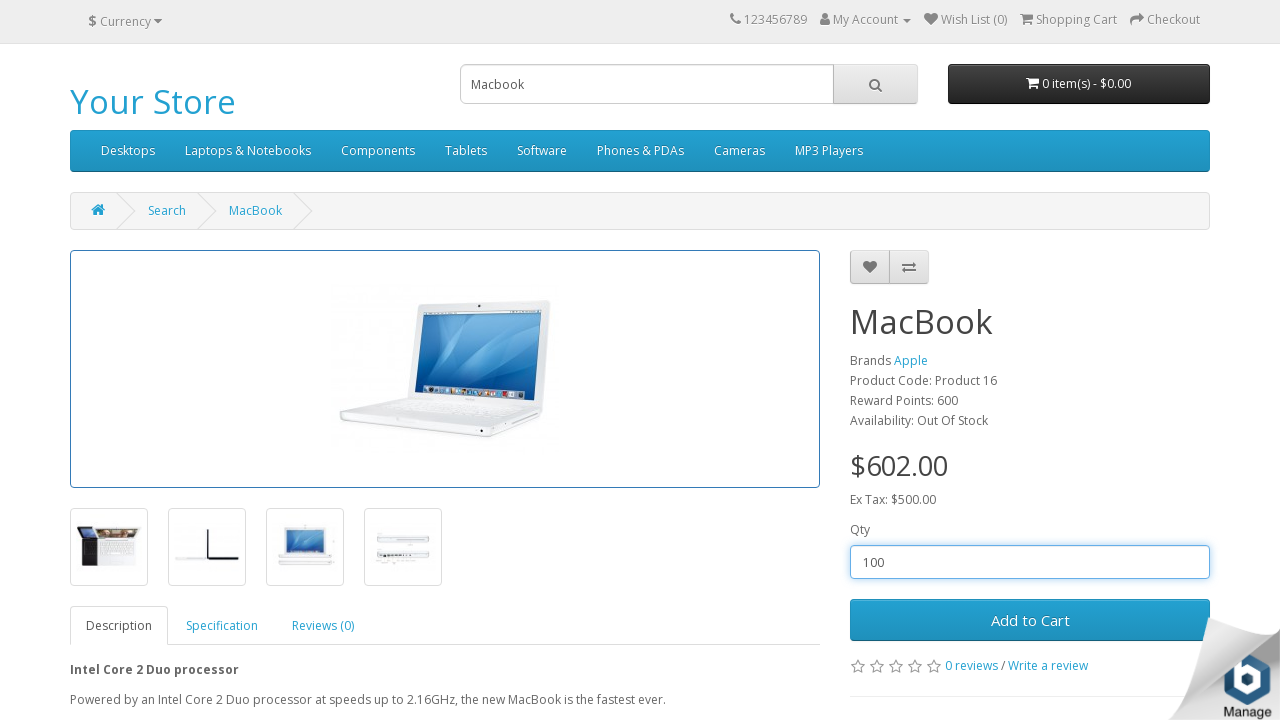

Clicked 'Add to Cart' button at (1030, 620) on xpath=//*[@id='button-cart']
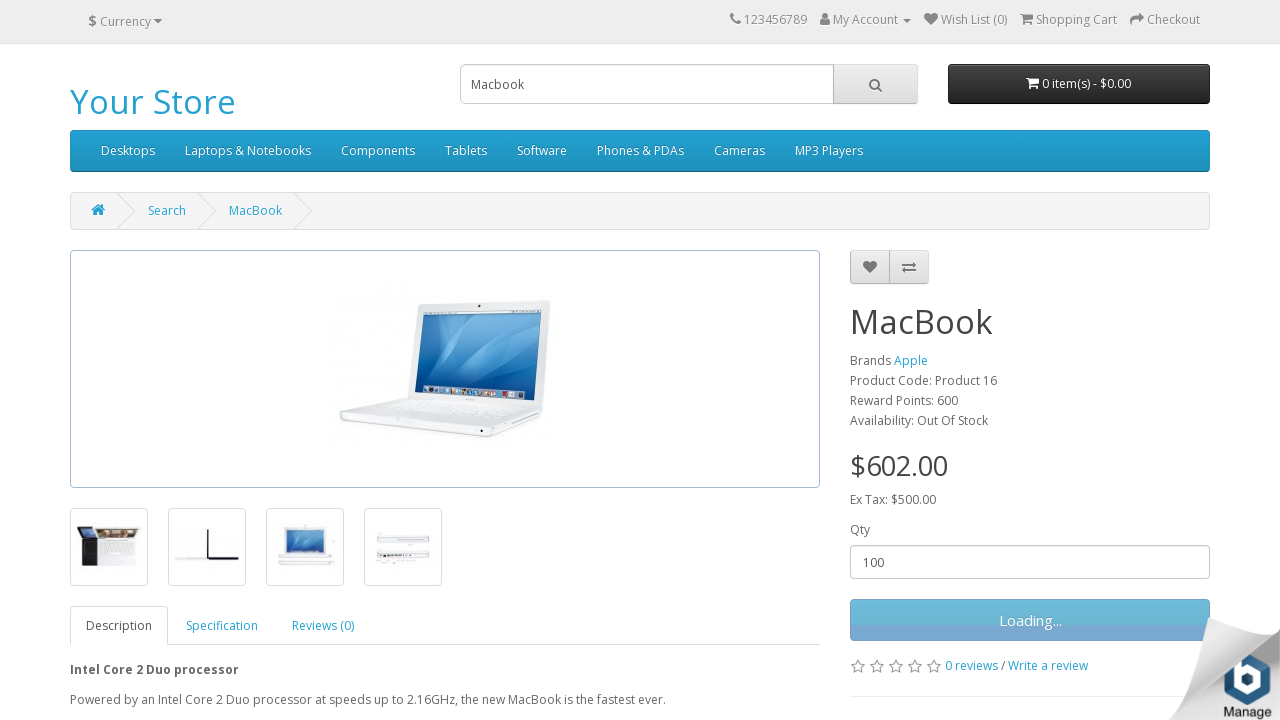

Cart notification appeared
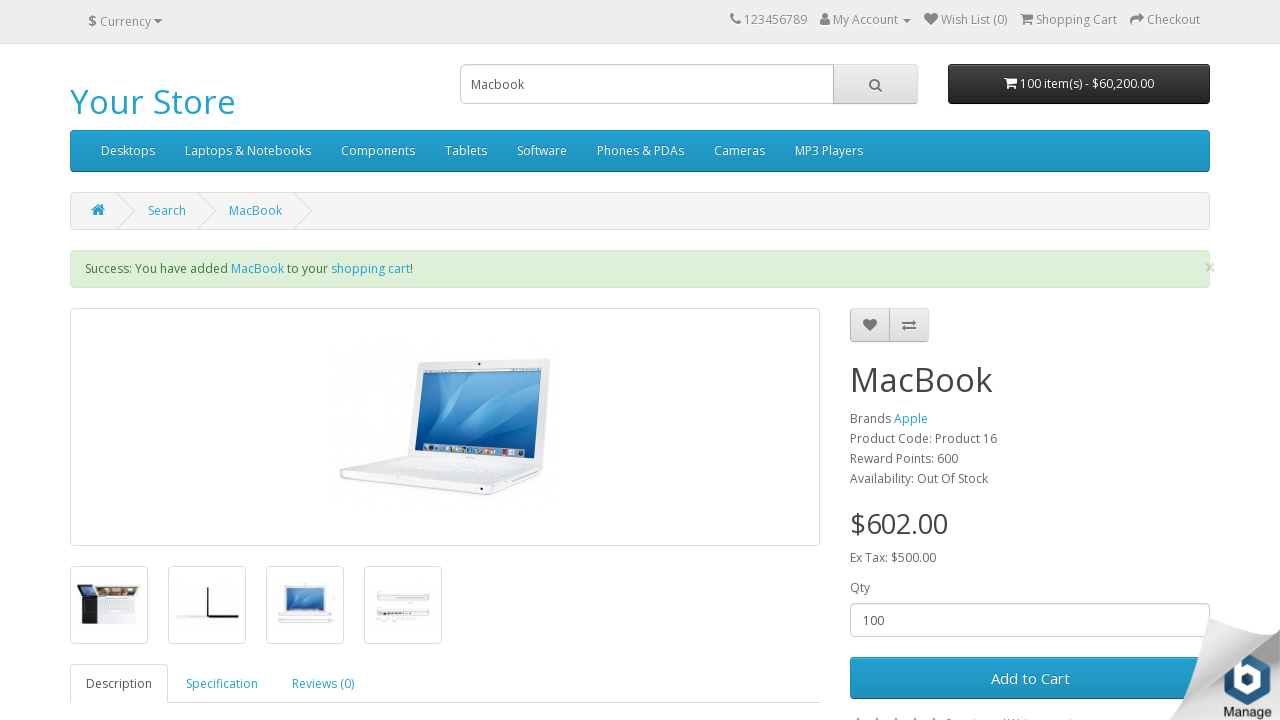

Clicked shopping cart link to view cart at (370, 269) on xpath=//*[@id='product-product']/div[1]/a[2]
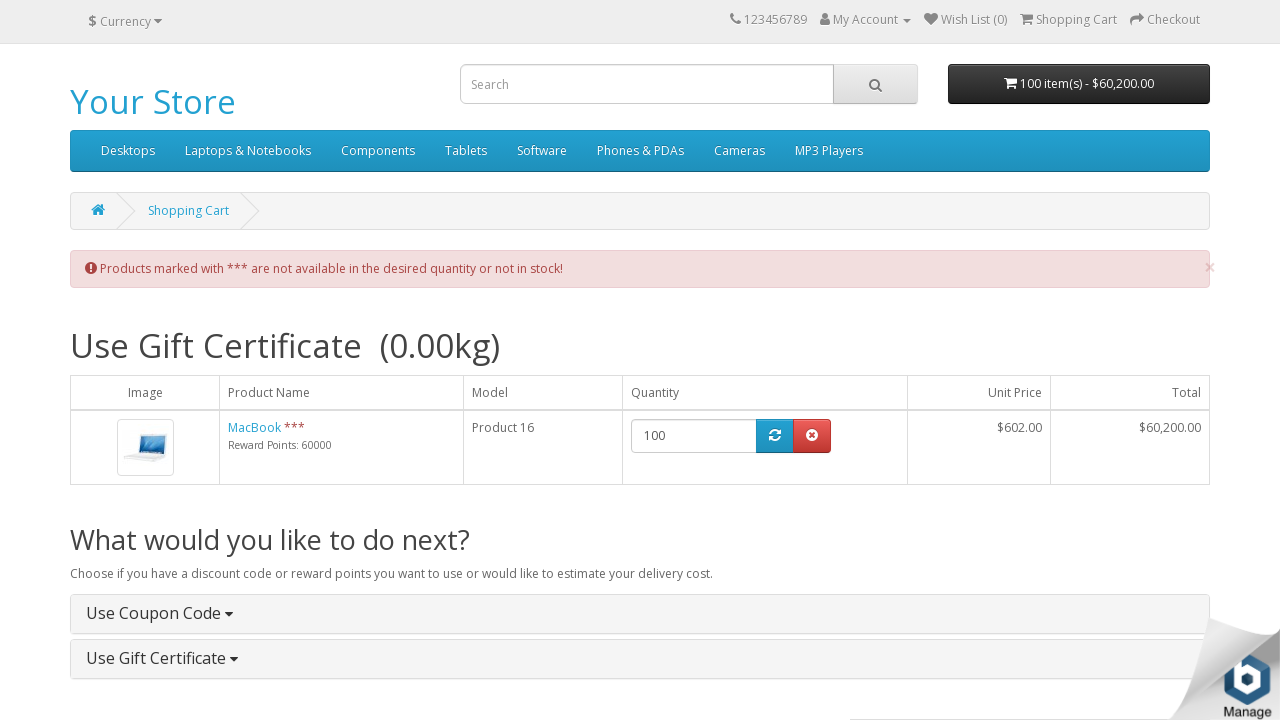

Clicked 'Continue Shopping' button at (137, 414) on xpath=//div[3]/div[1]/a
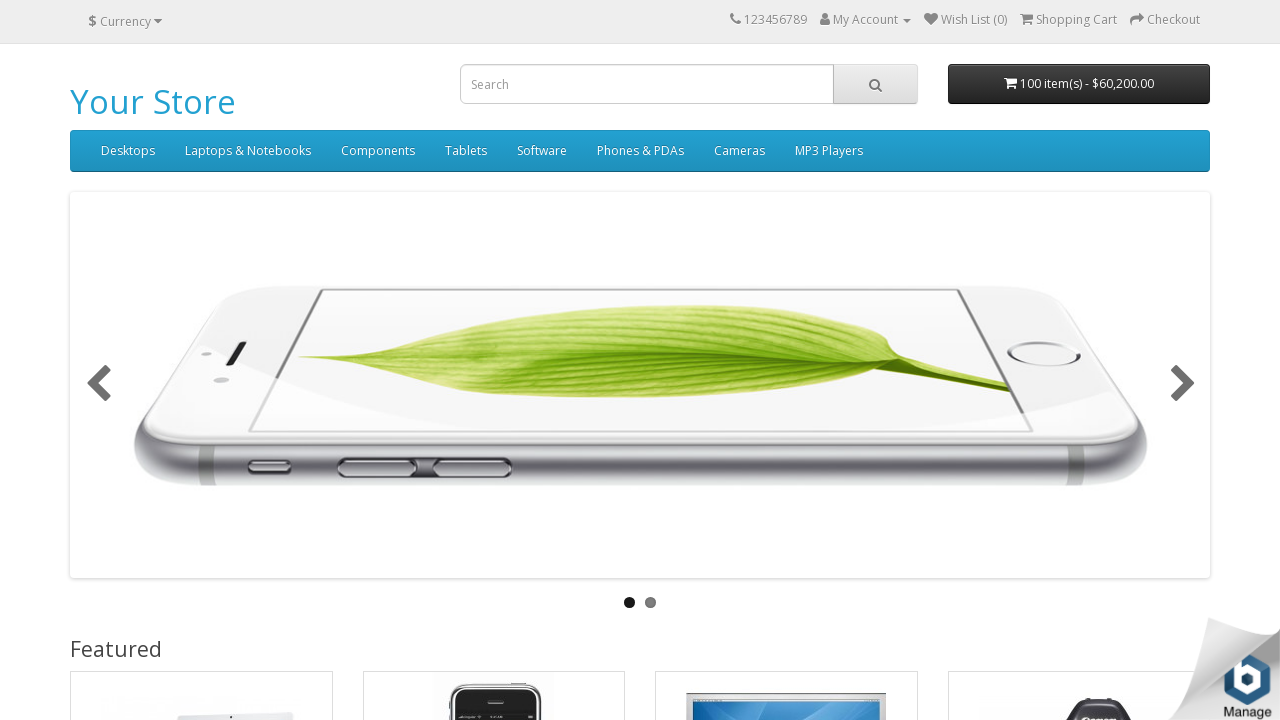

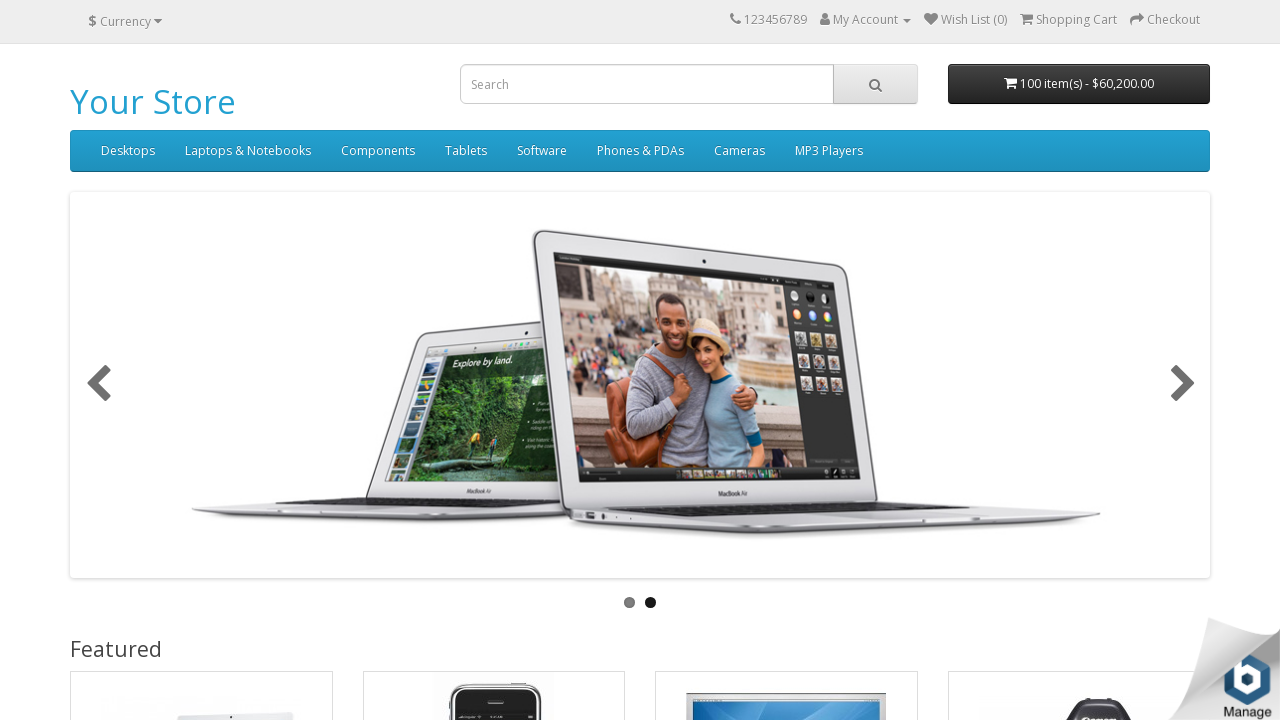